Tests opening a new browser window/tab and switching between windows by clicking a button that opens a new window

Starting URL: http://demo.automationtesting.in/Windows.html

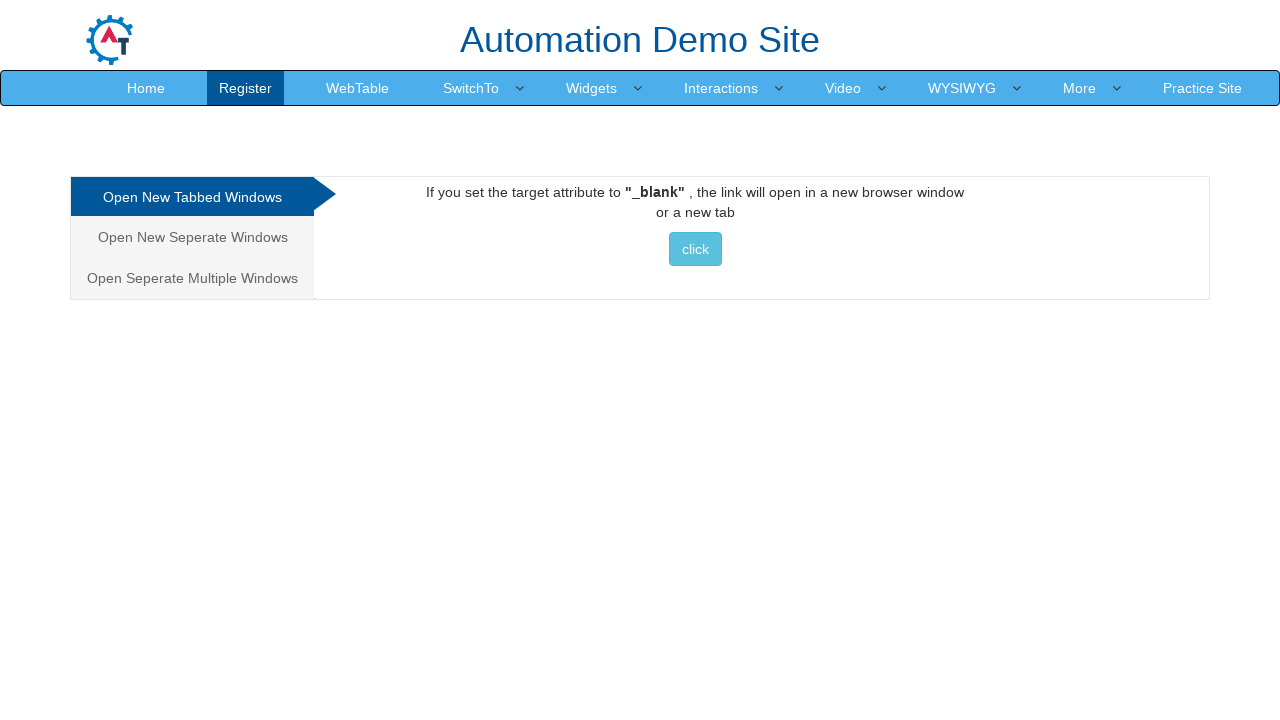

Clicked button to open new window/tab at (695, 249) on xpath=//*[@id="Tabbed"]/a/button
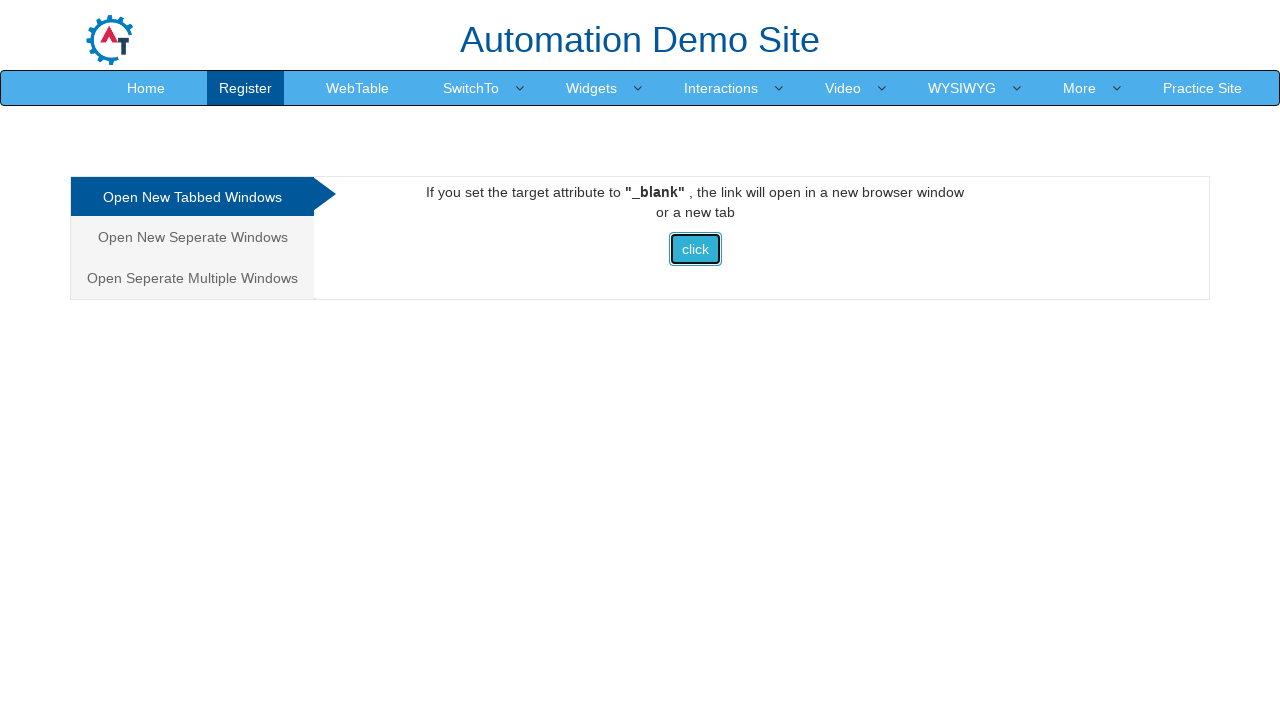

New page/tab opened and captured
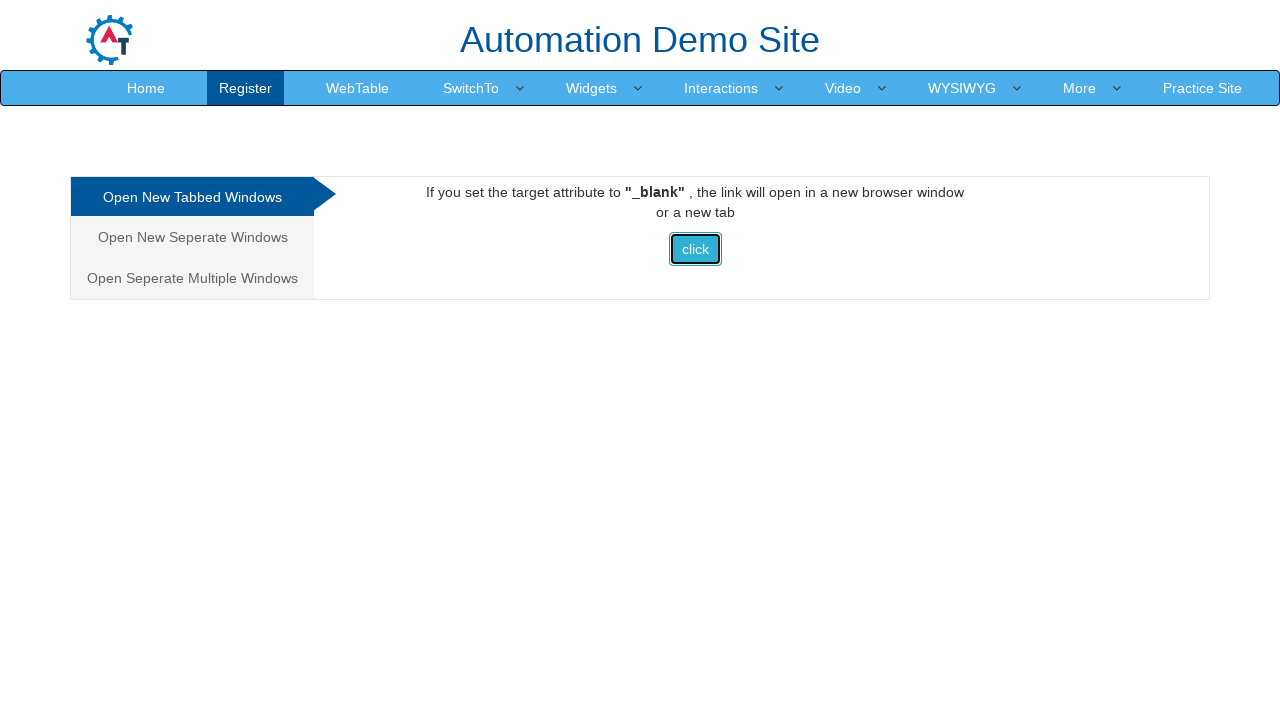

Switched to new page object
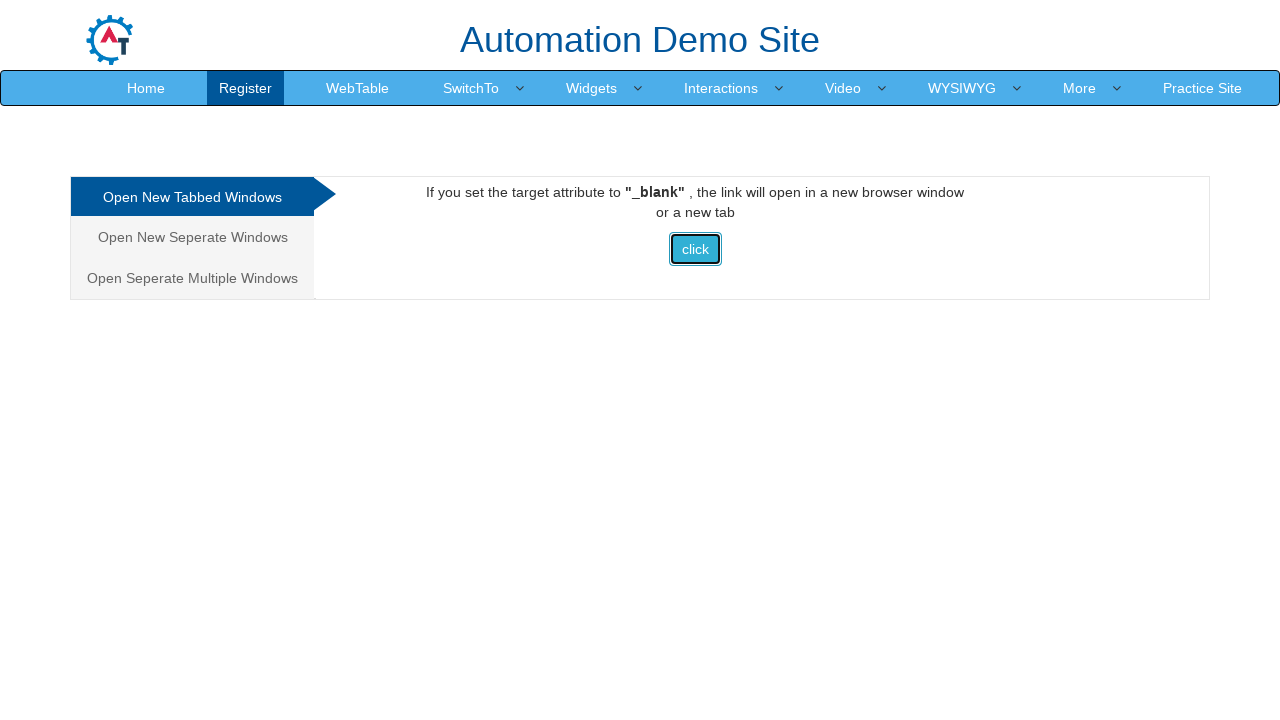

New page loaded completely
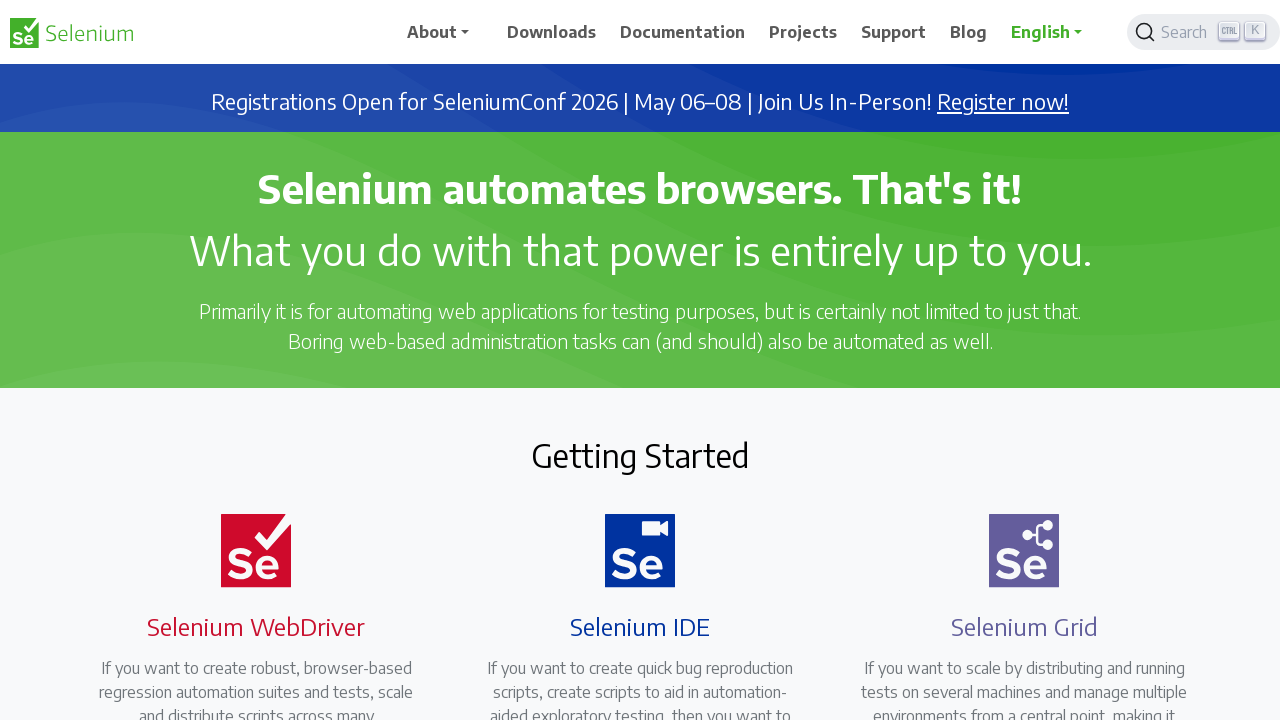

Retrieved new page title: Selenium
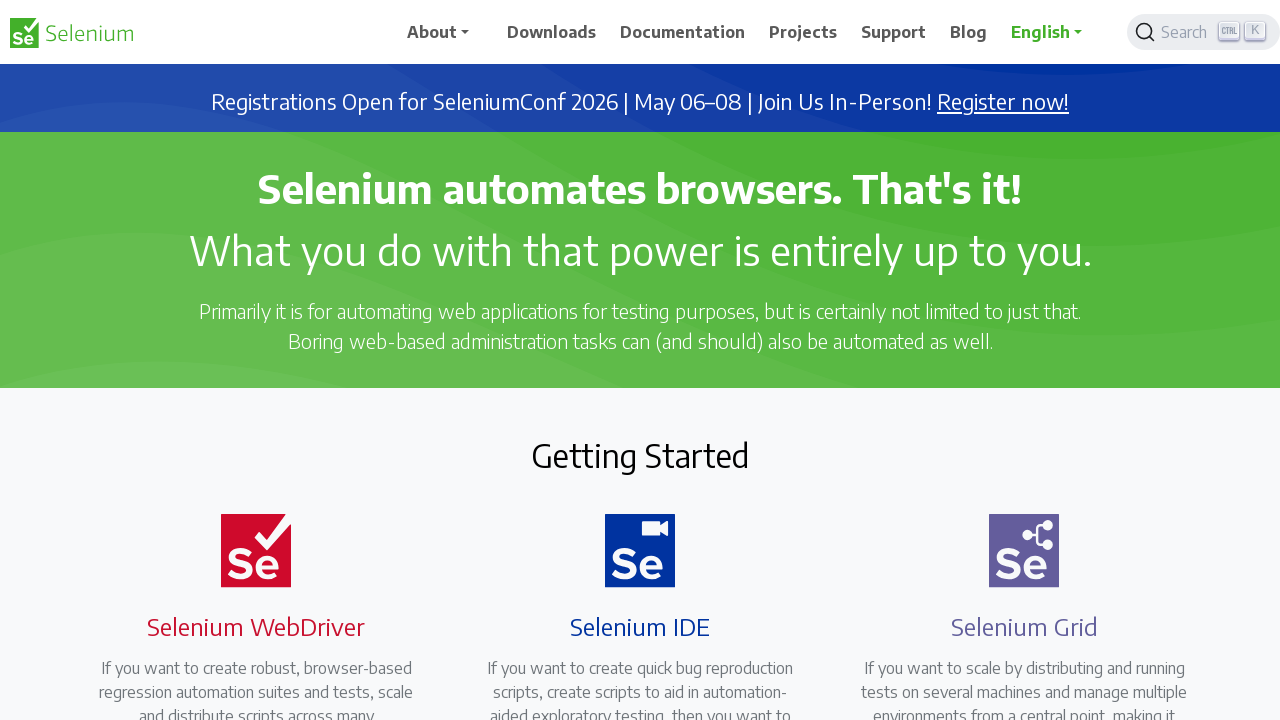

Retrieved original page title: Frames & windows
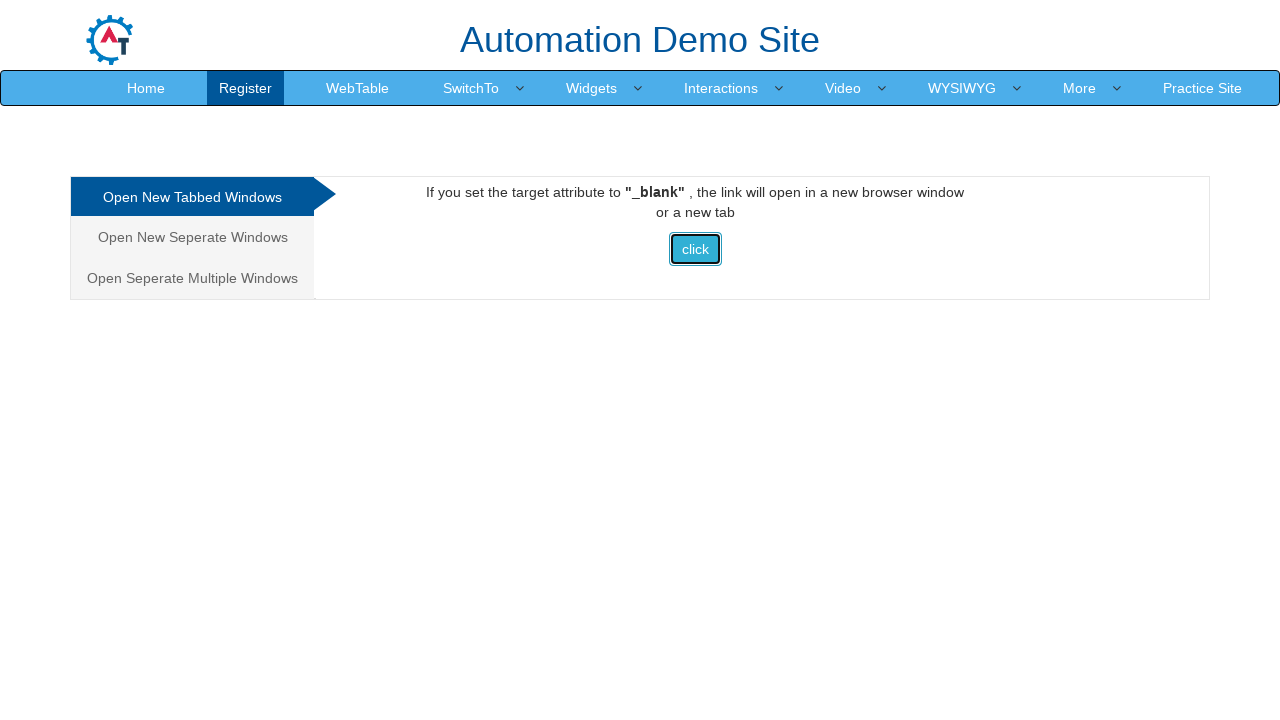

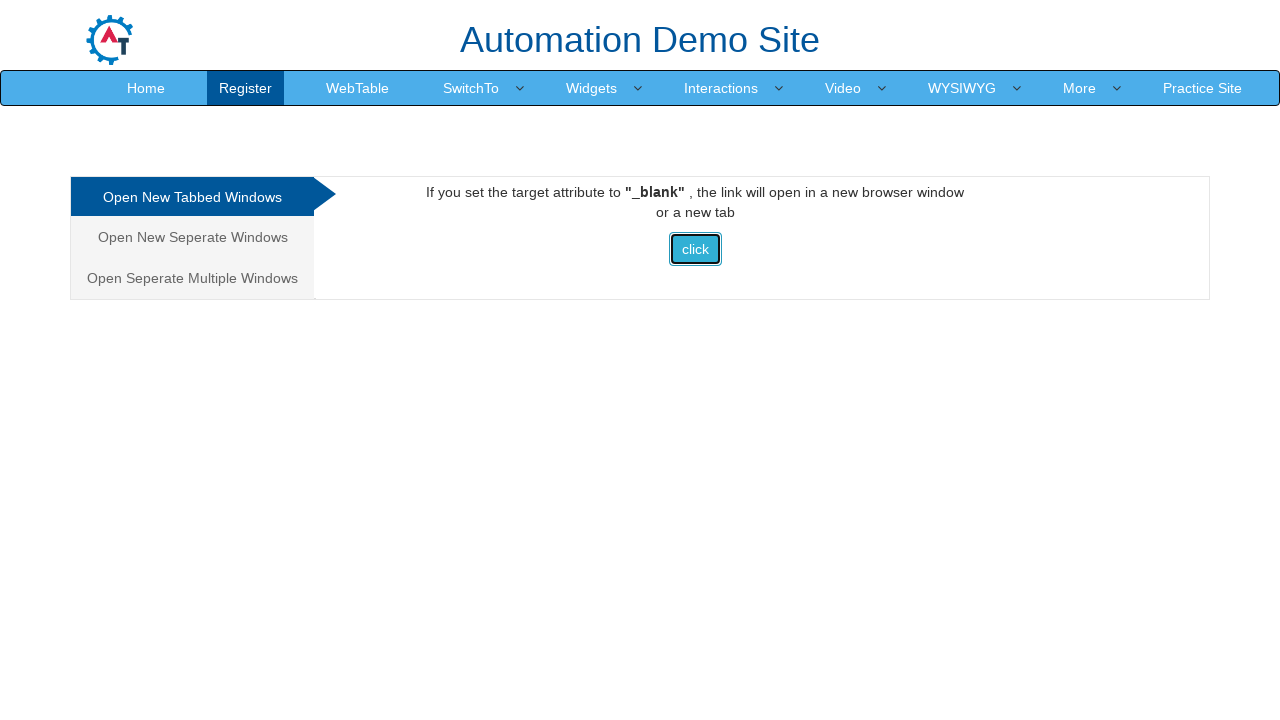